Tests the Google signup form by checking if the first name field is enabled and filling it with a value if so

Starting URL: https://accounts.google.com/signup

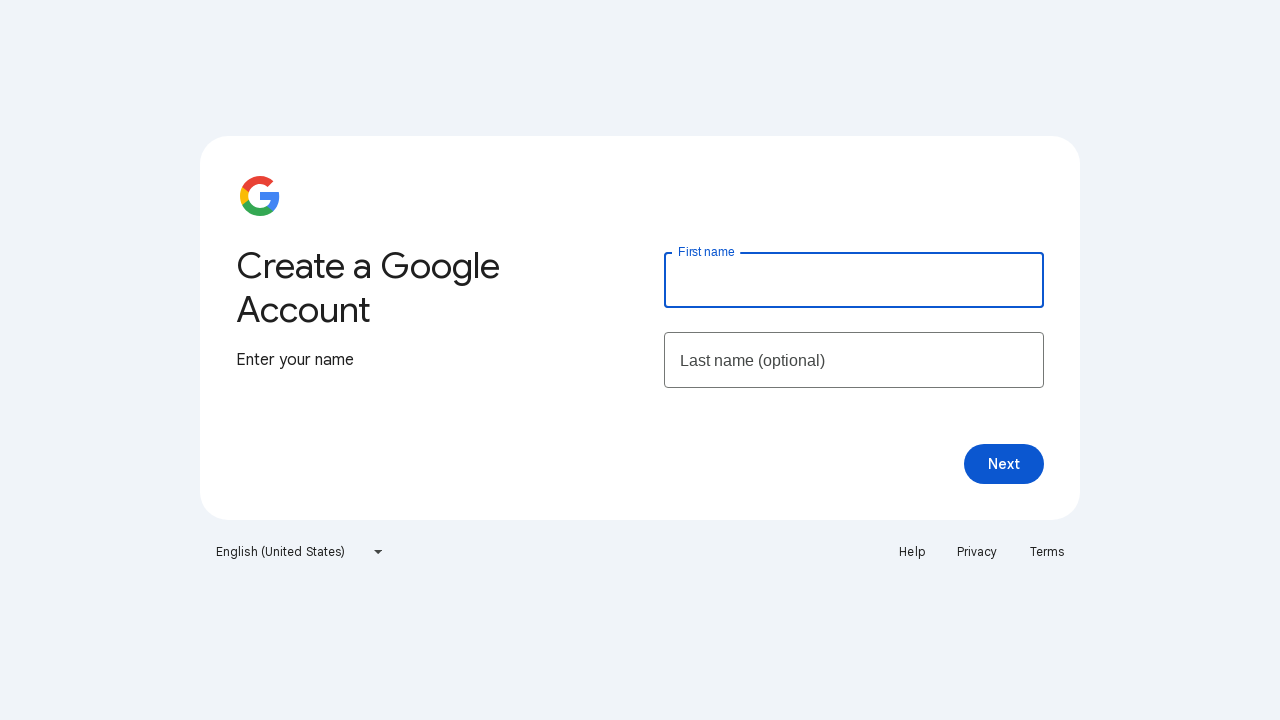

Located the first name input field
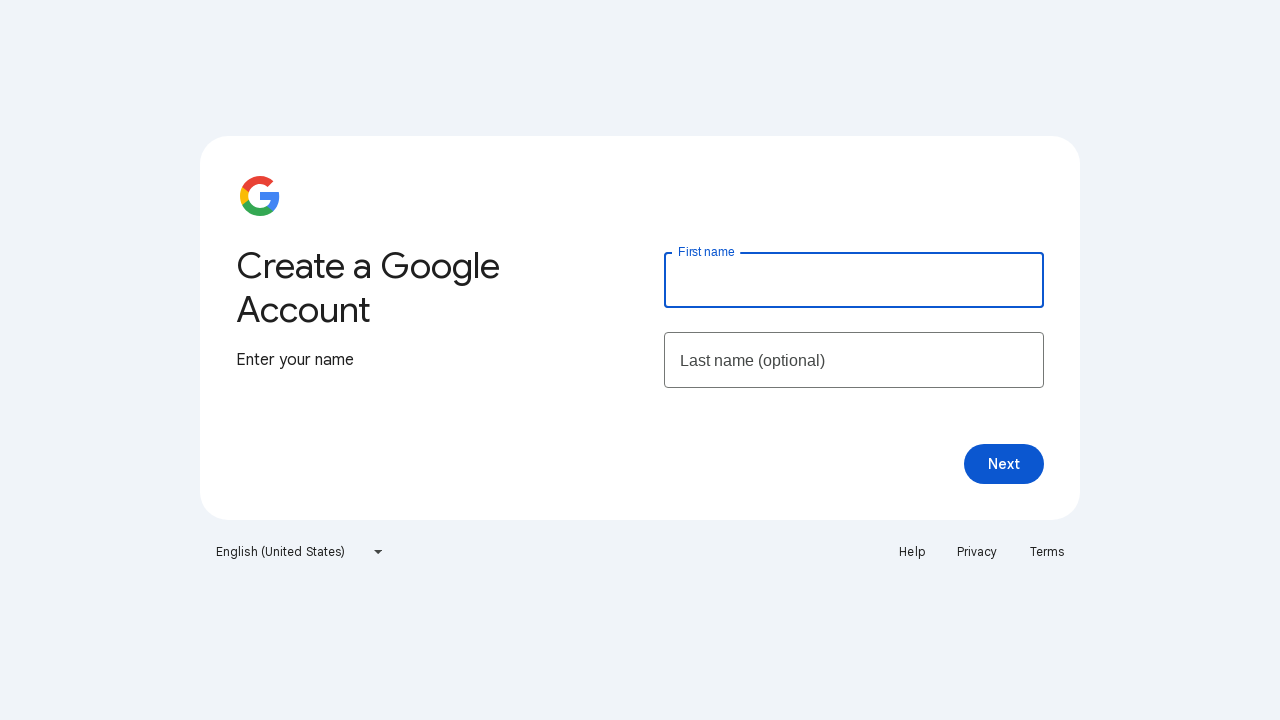

Checked if first name field is enabled
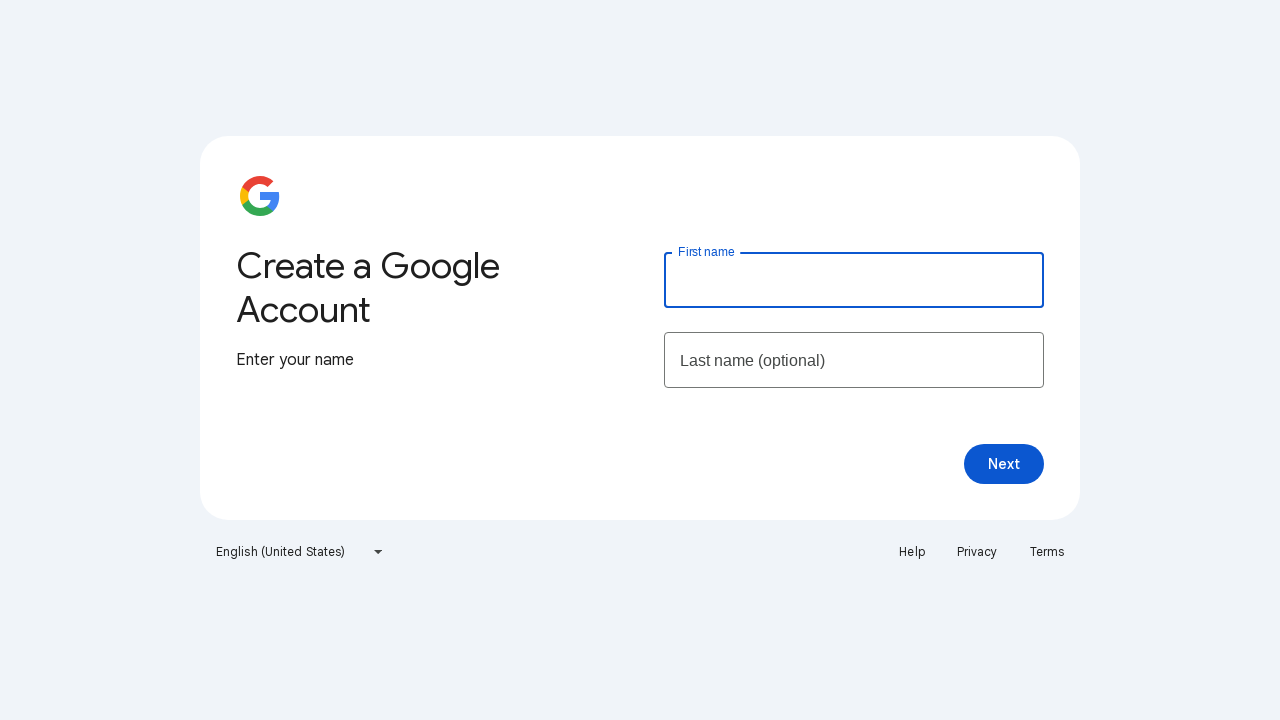

Printed first name field enabled status: True
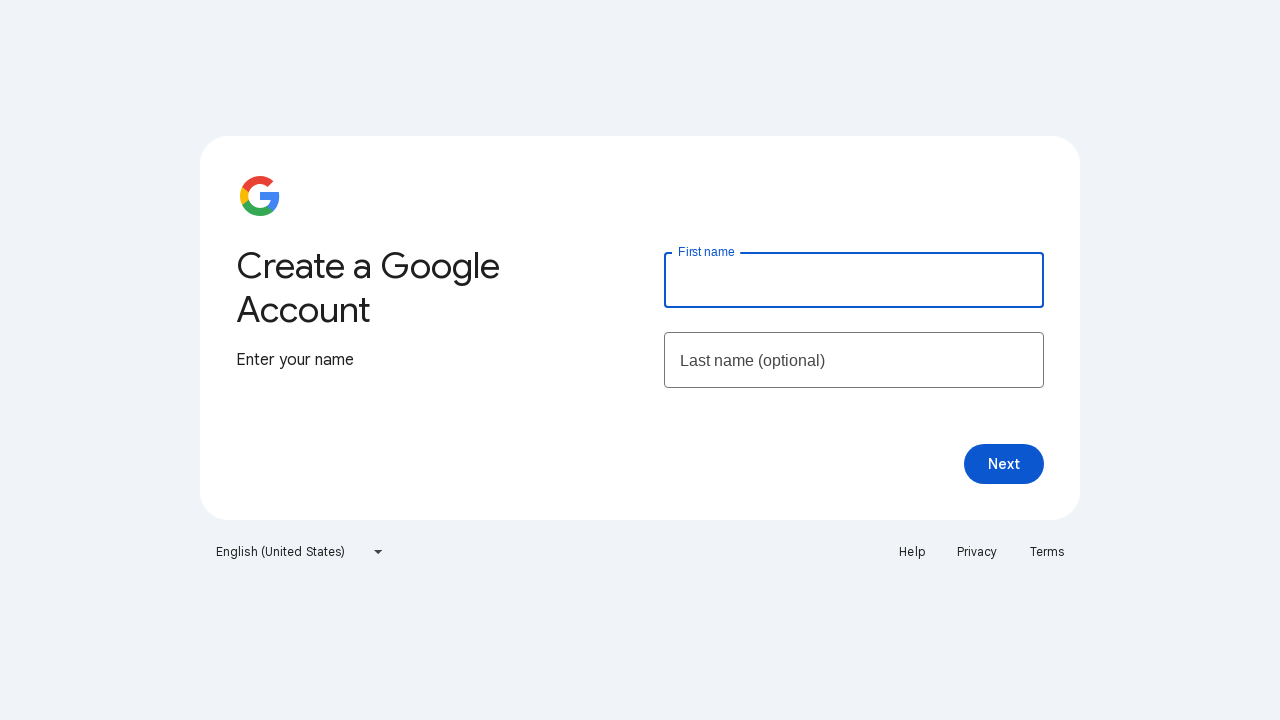

Filled first name field with 'Jonathan' on input[name='firstName']
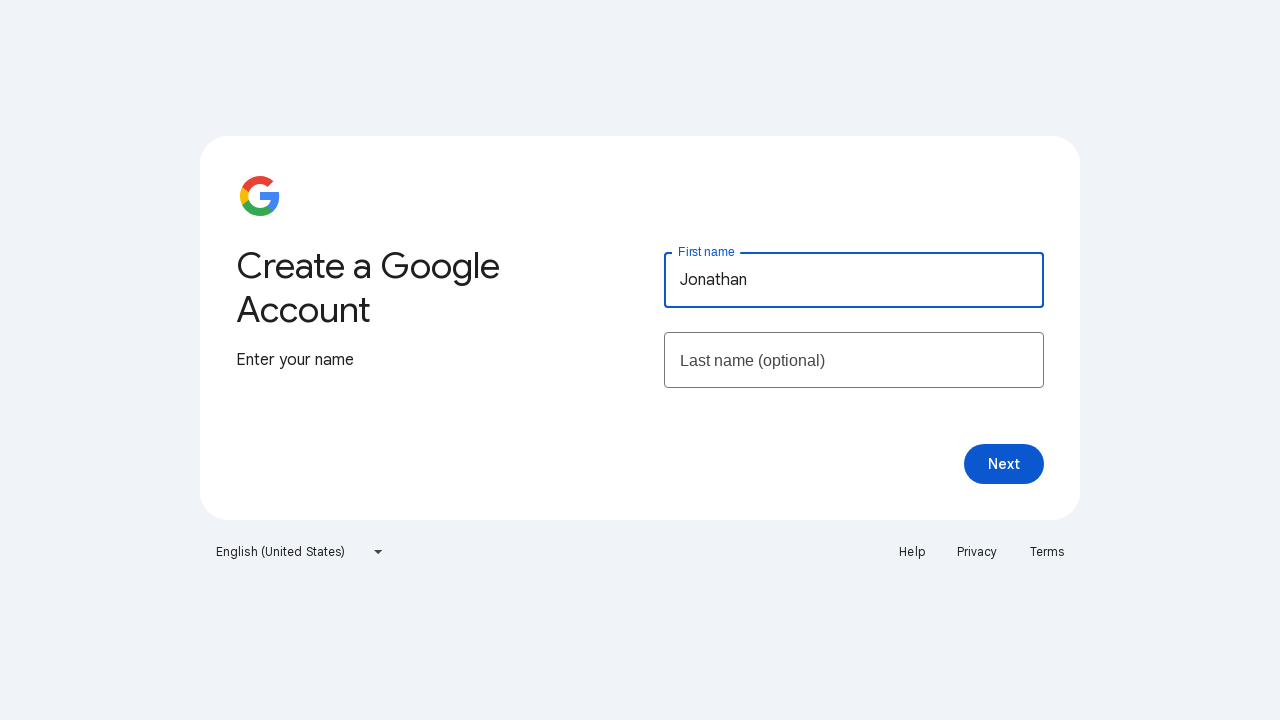

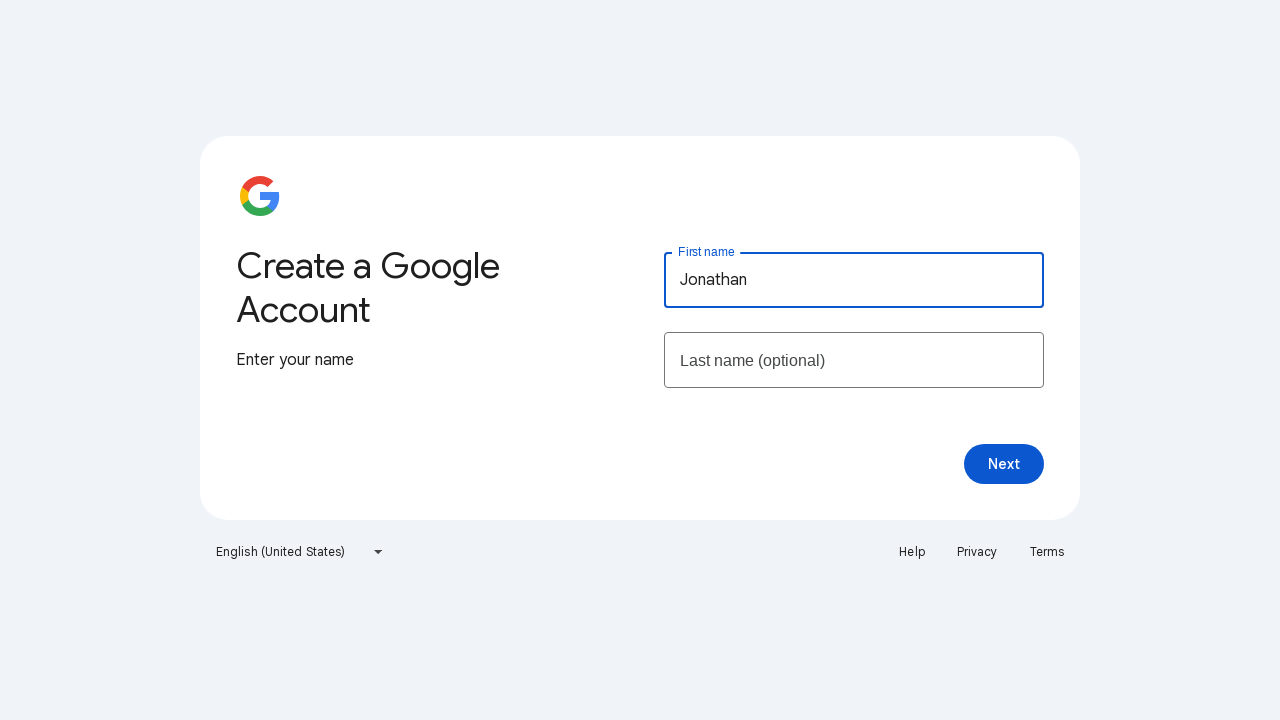